Tests navigation on the Playwright .NET documentation site by clicking the "Get Started" button on the homepage.

Starting URL: https://playwright.dev/dotnet

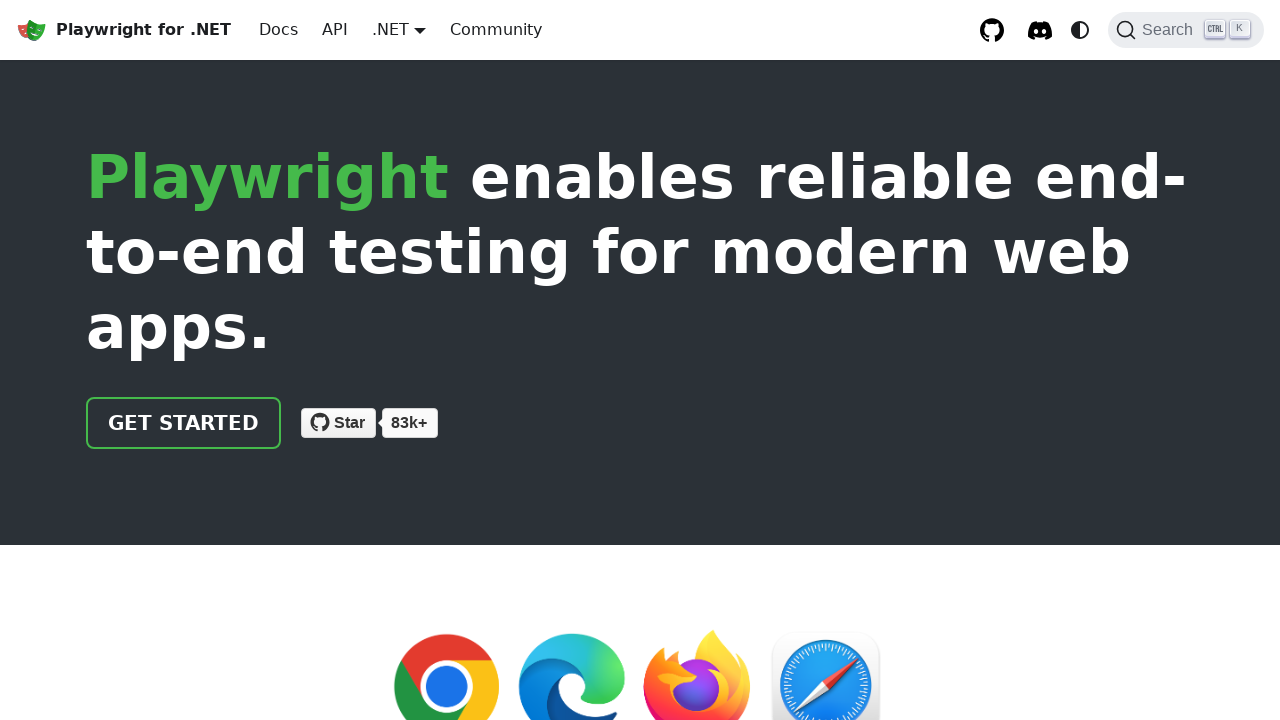

Clicked the 'Get Started' button on Playwright .NET homepage at (184, 423) on xpath=//a[contains(@class, 'getStarted')]
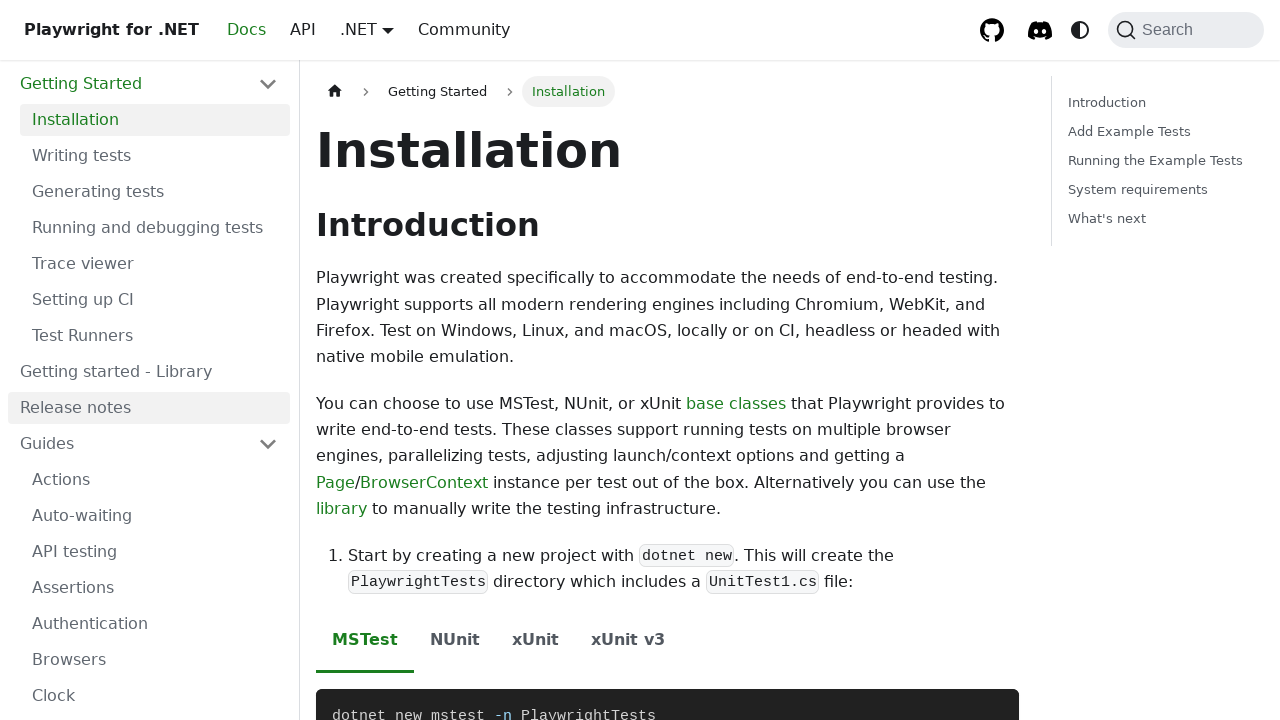

Navigation completed and page loaded
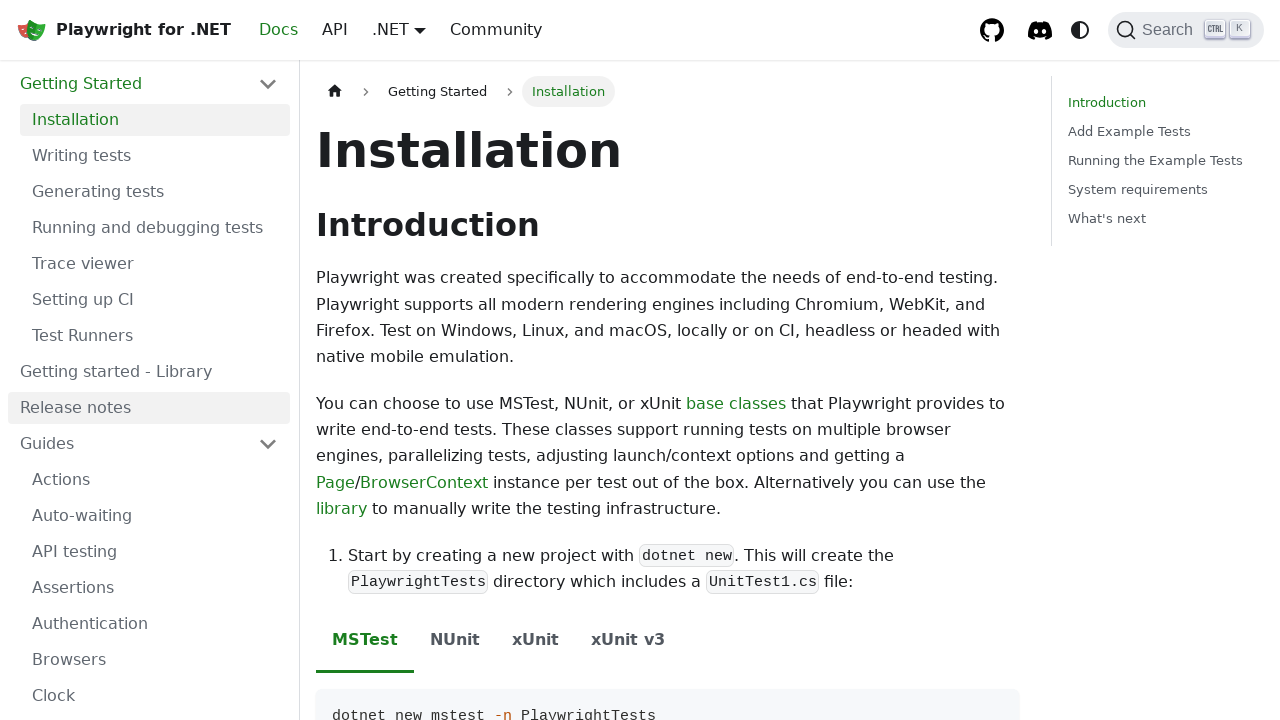

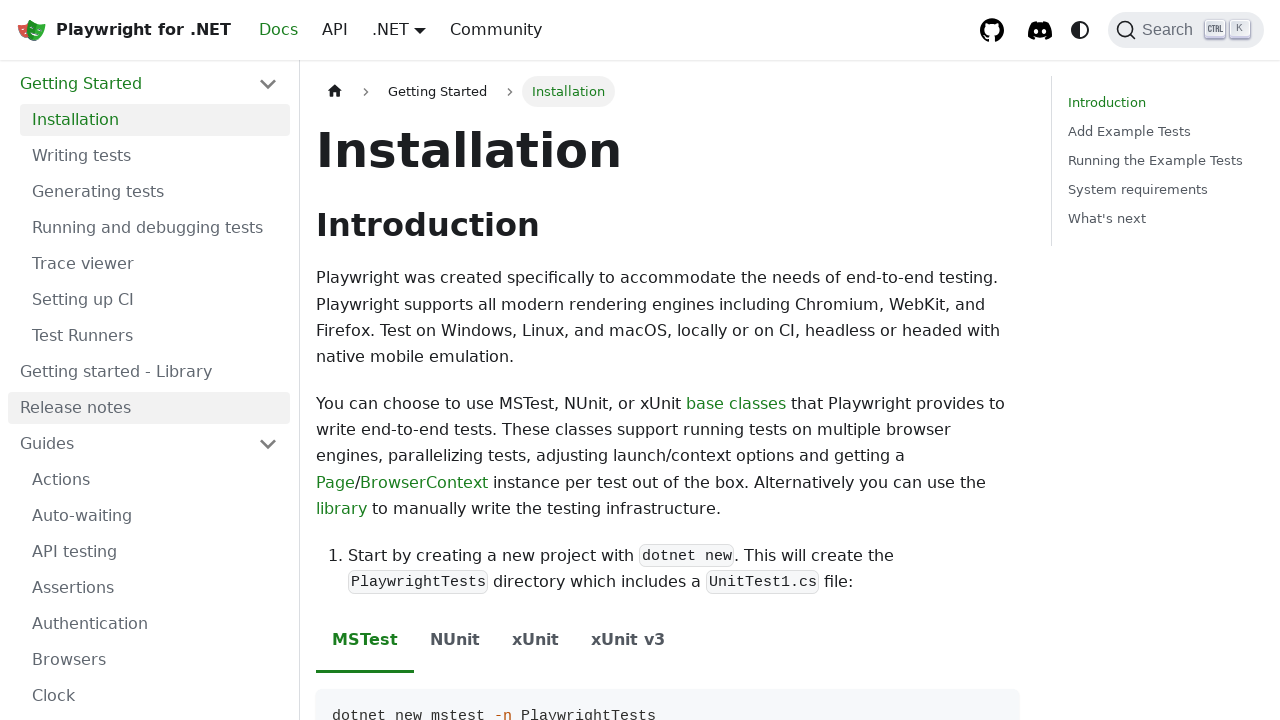